Searches for a product using the ENTER key to submit the search query

Starting URL: https://shop-in.ovh/

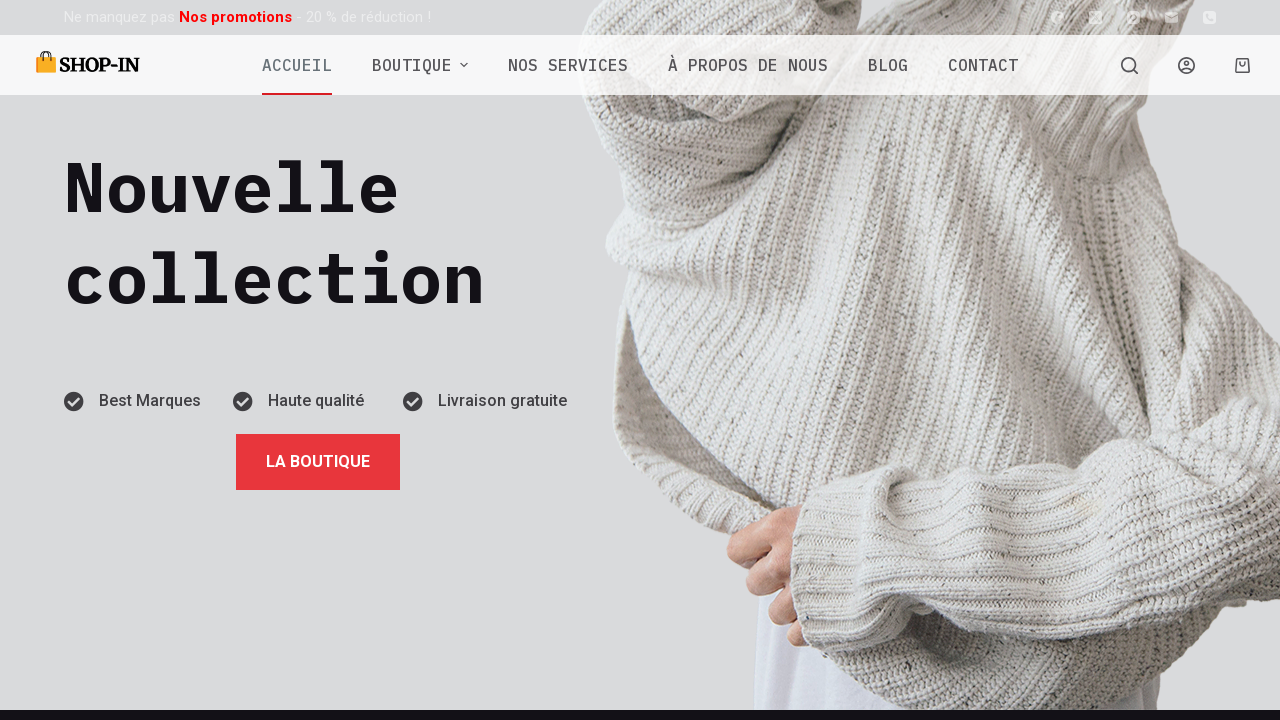

Clicked search button to open search field at (1130, 65) on button[aria-label='Search']
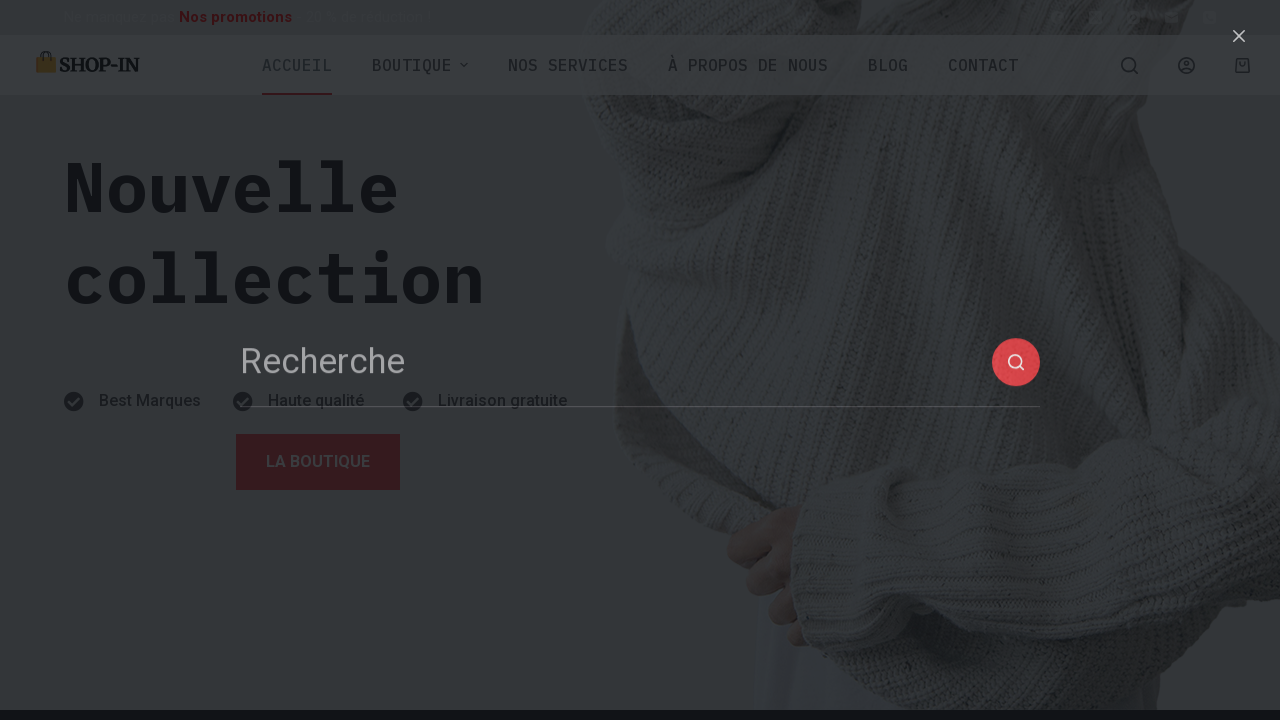

Filled search field with 'T-Shirt' on input[placeholder='Recherche']
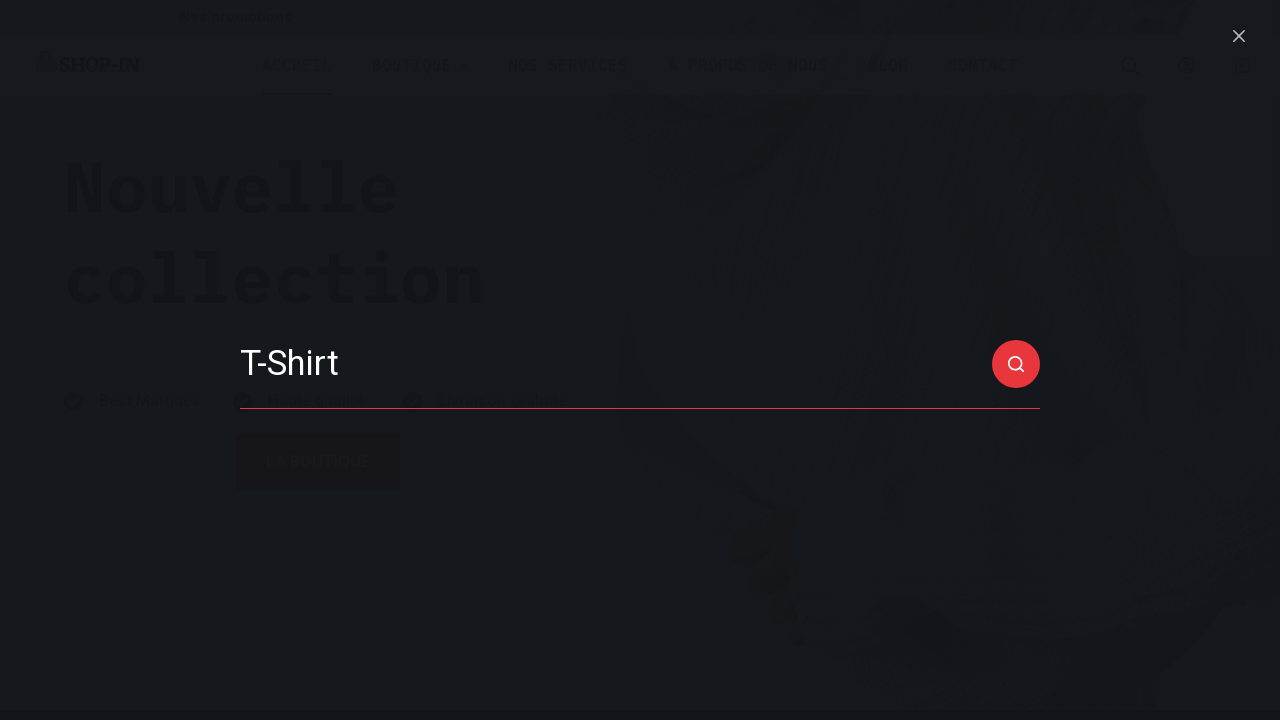

Pressed ENTER to submit search query for T-Shirt on input[placeholder='Recherche']
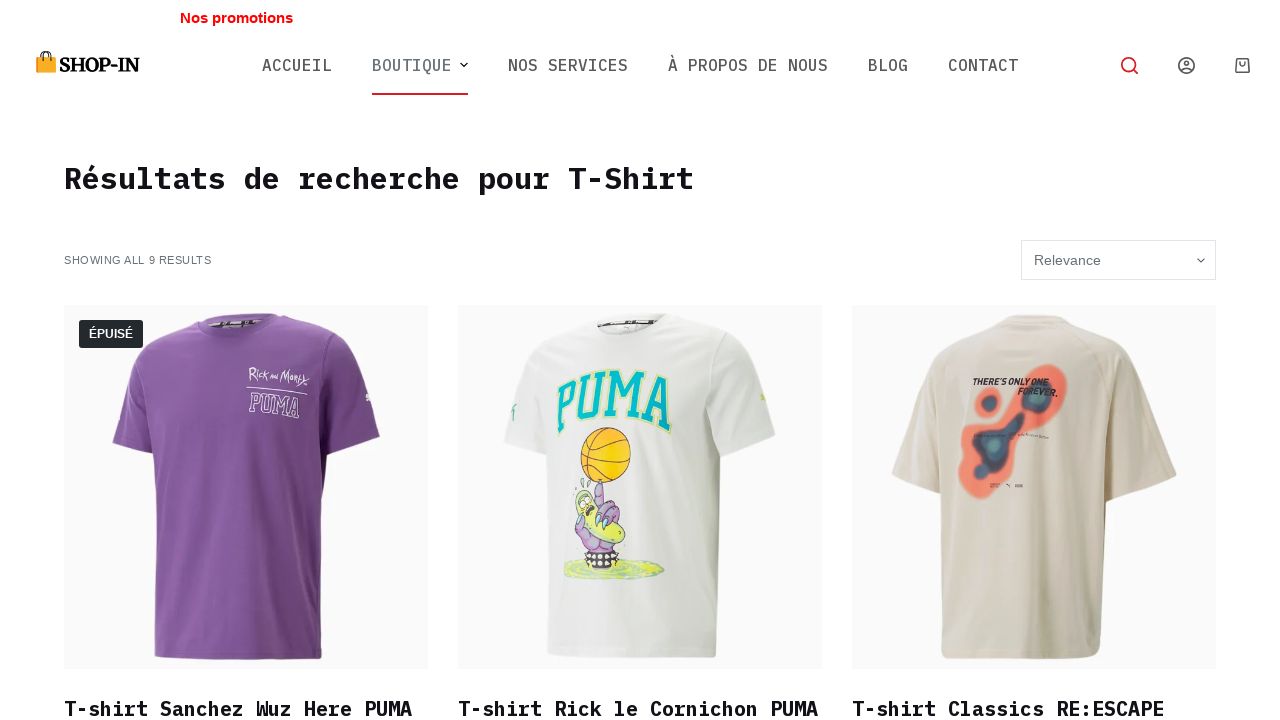

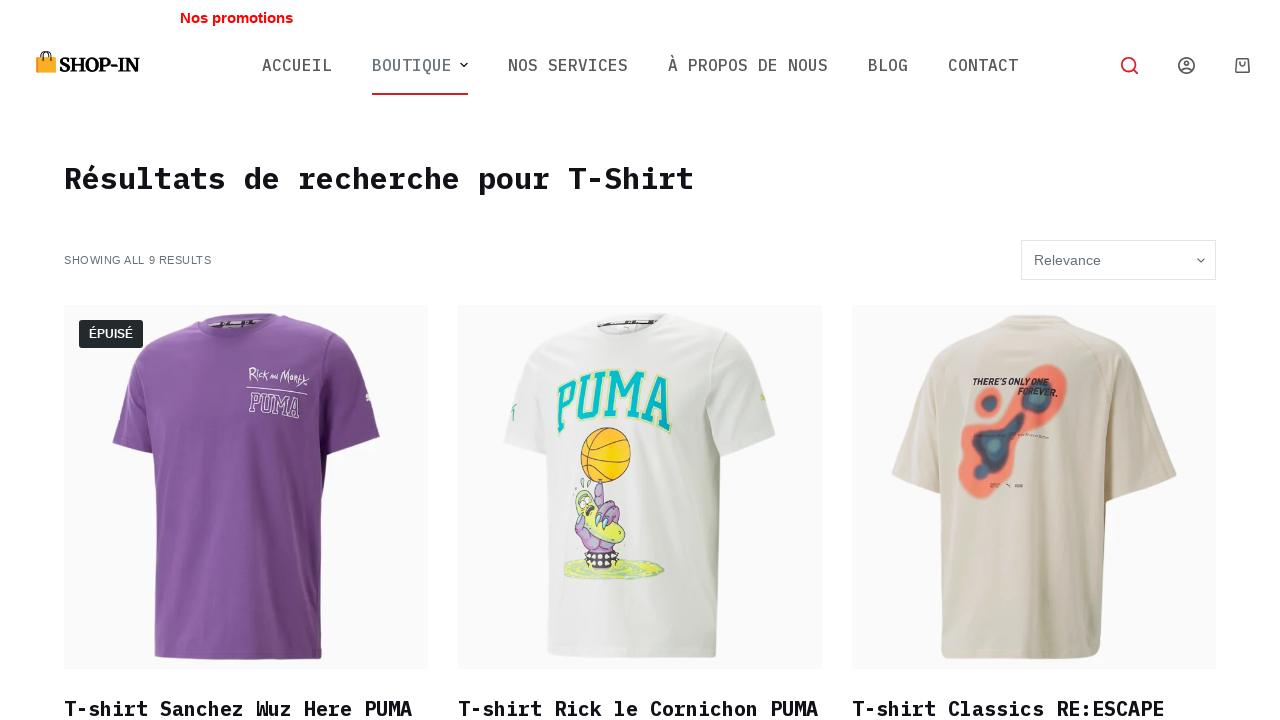